Interacts with a form by reading a hidden attribute value, calculating a mathematical result, filling in the answer, checking a checkbox, clicking a radio button, and submitting the form

Starting URL: http://suninjuly.github.io/get_attribute.html

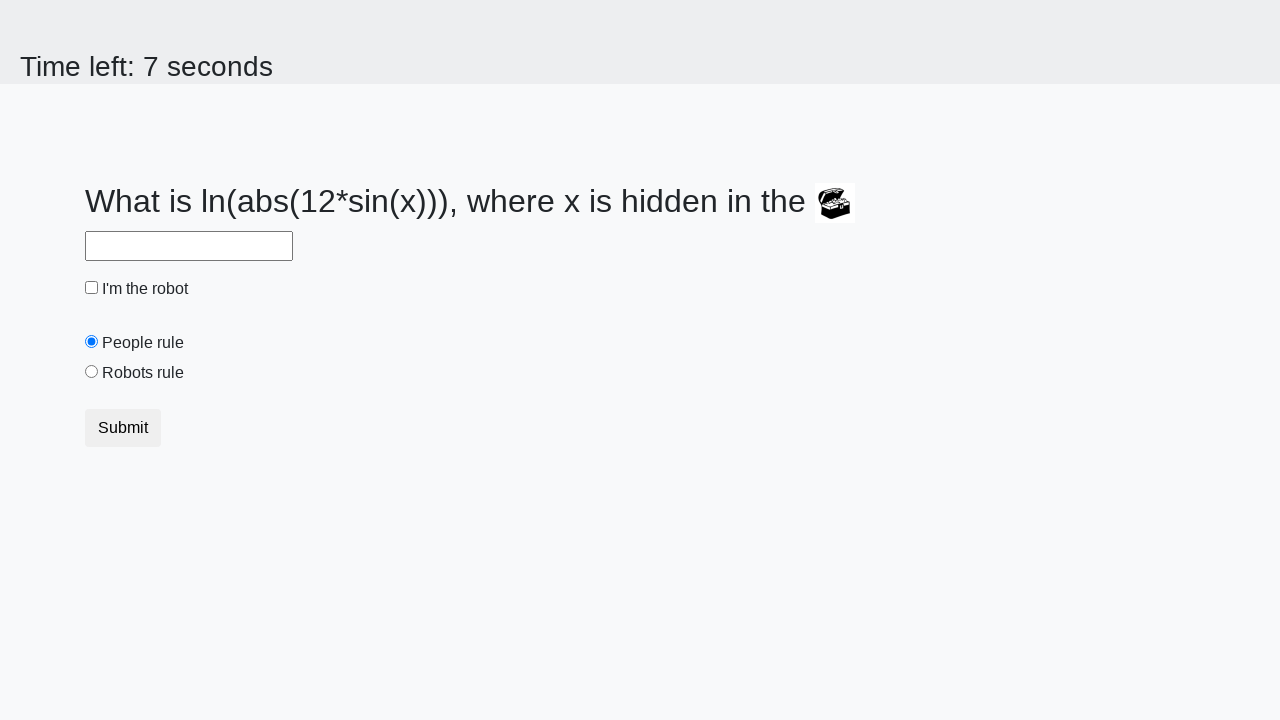

Located treasure element
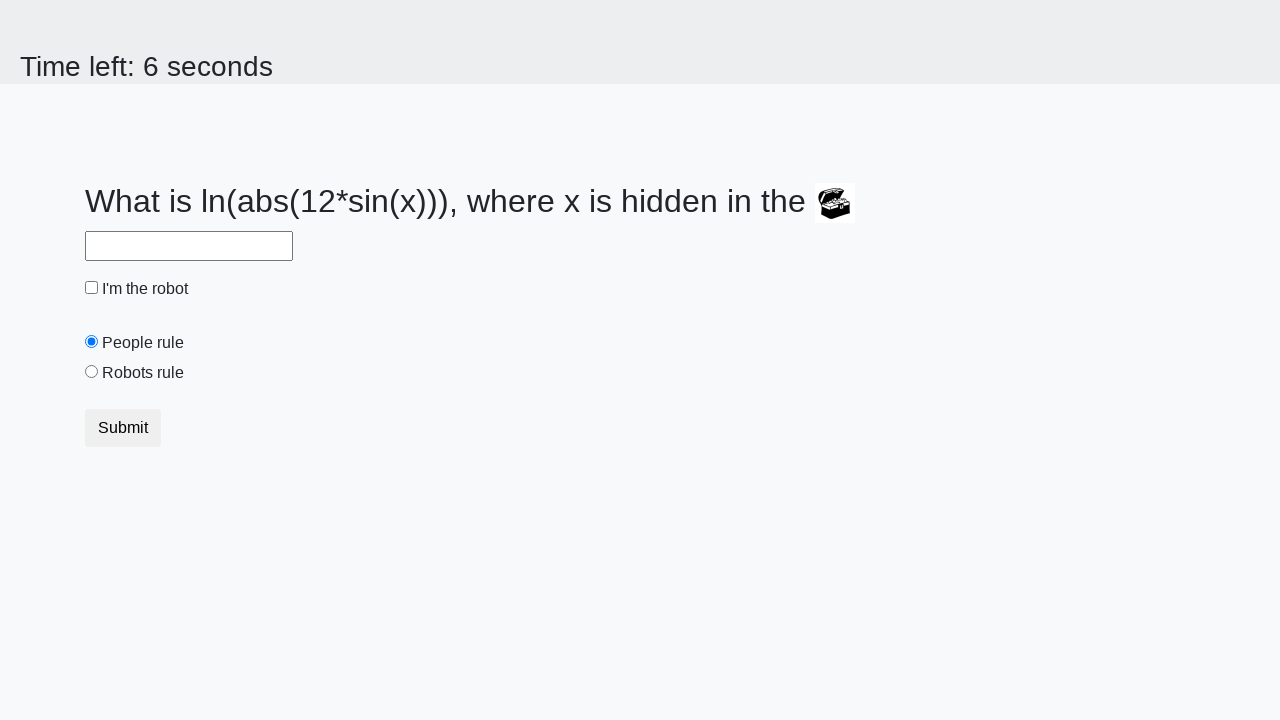

Retrieved hidden attribute value from treasure element
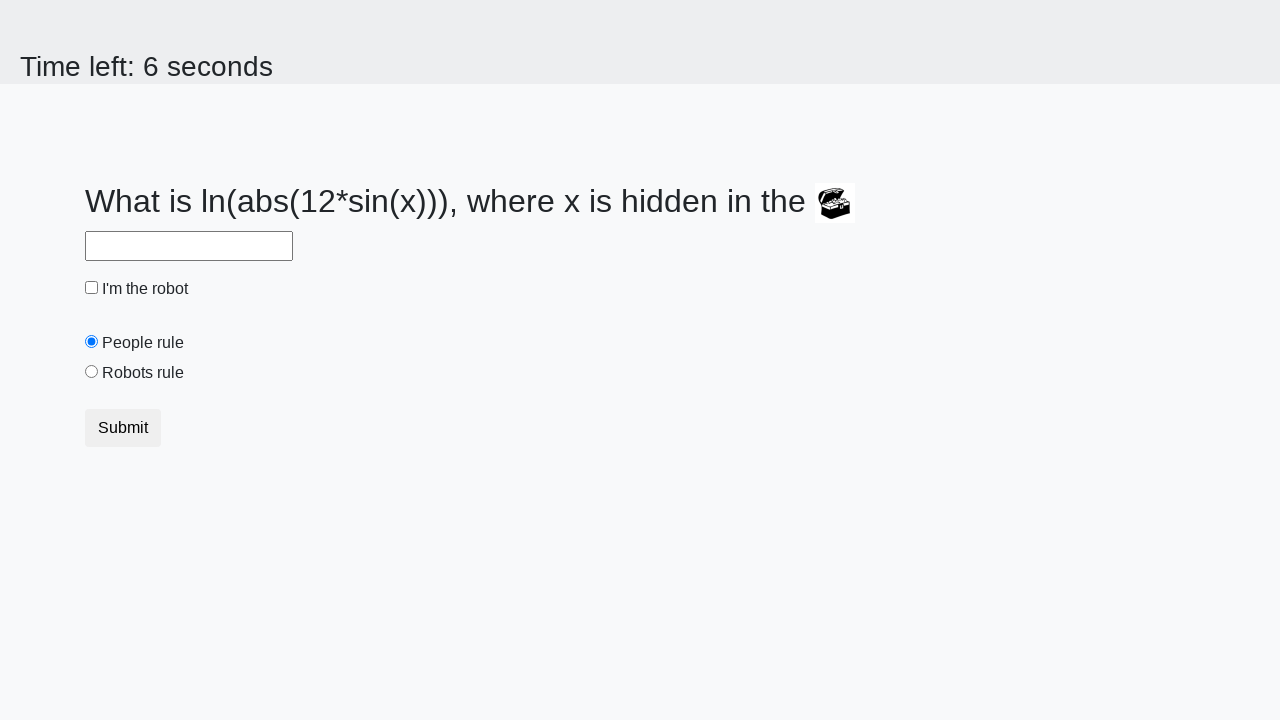

Calculated mathematical result using retrieved attribute value
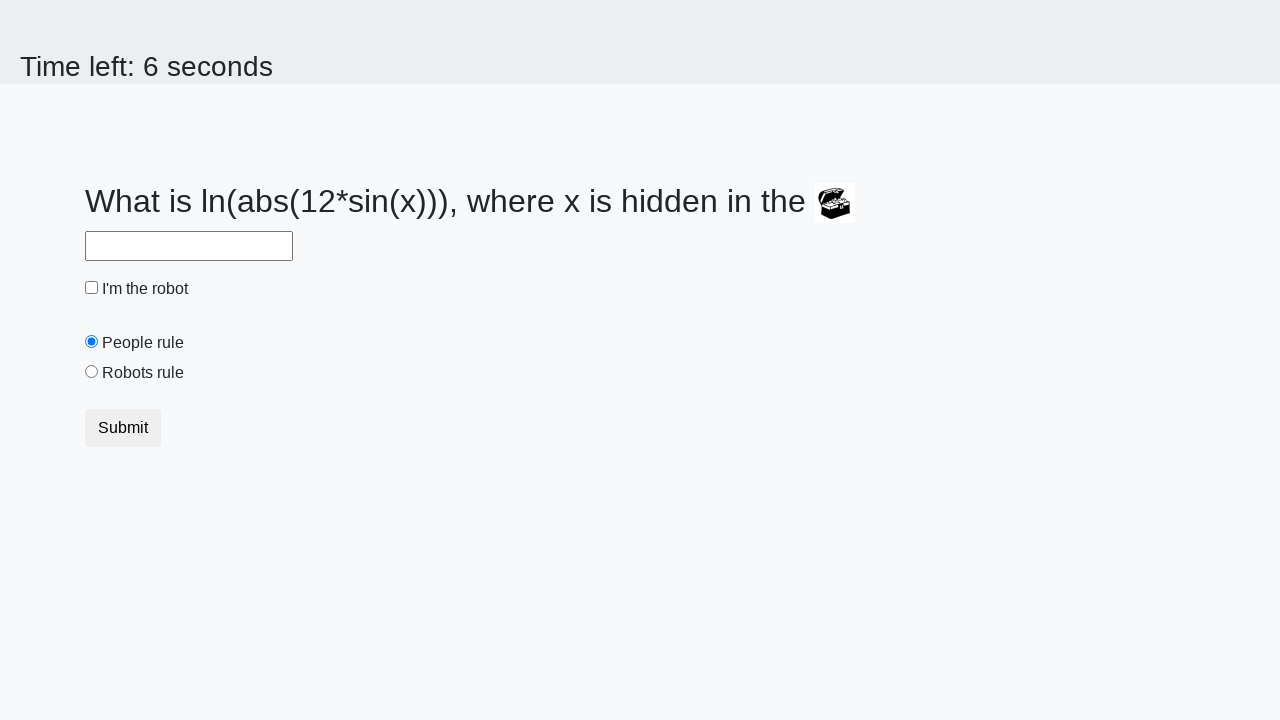

Filled answer field with calculated value on #answer
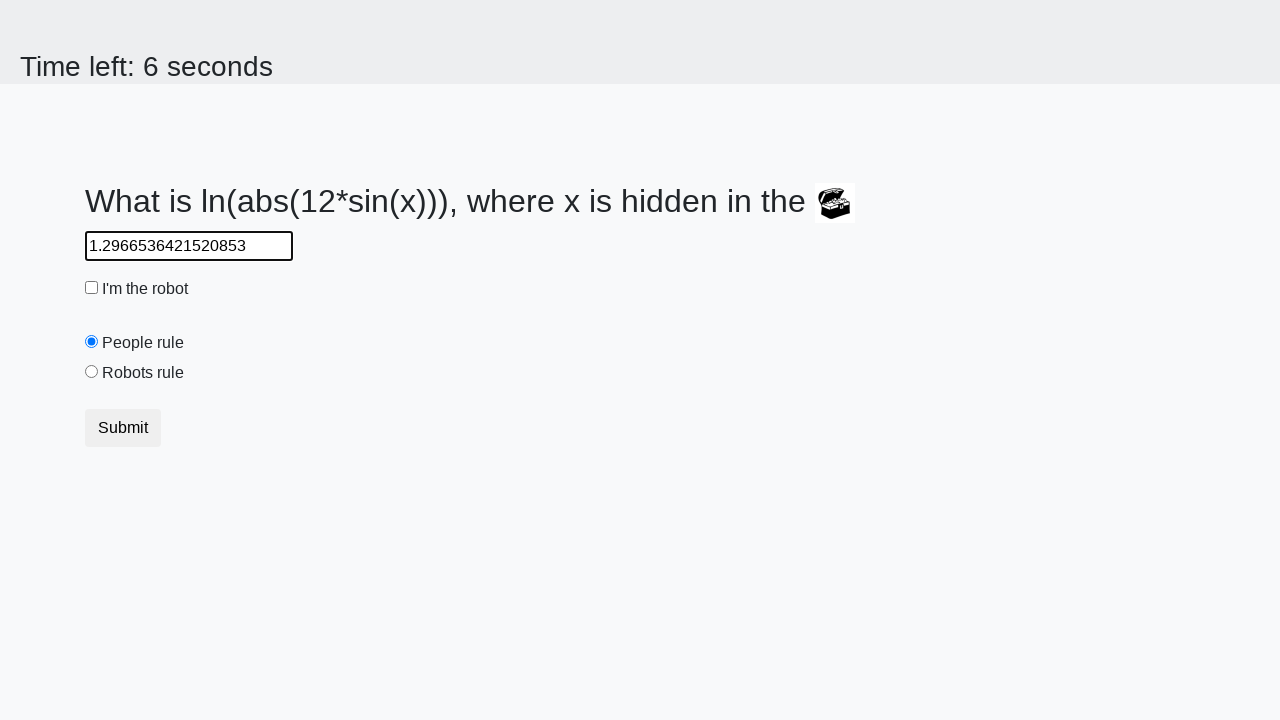

Clicked robot checkbox at (92, 288) on #robotCheckbox
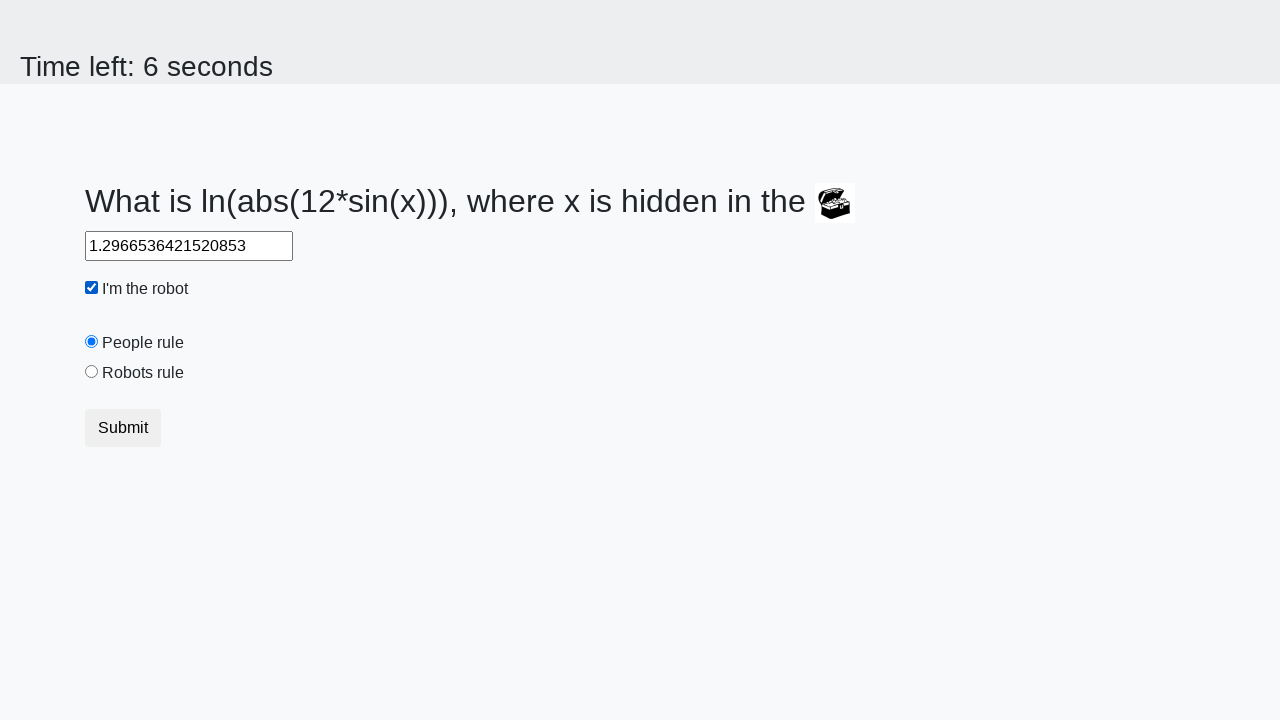

Clicked robots rule radio button at (92, 372) on #robotsRule
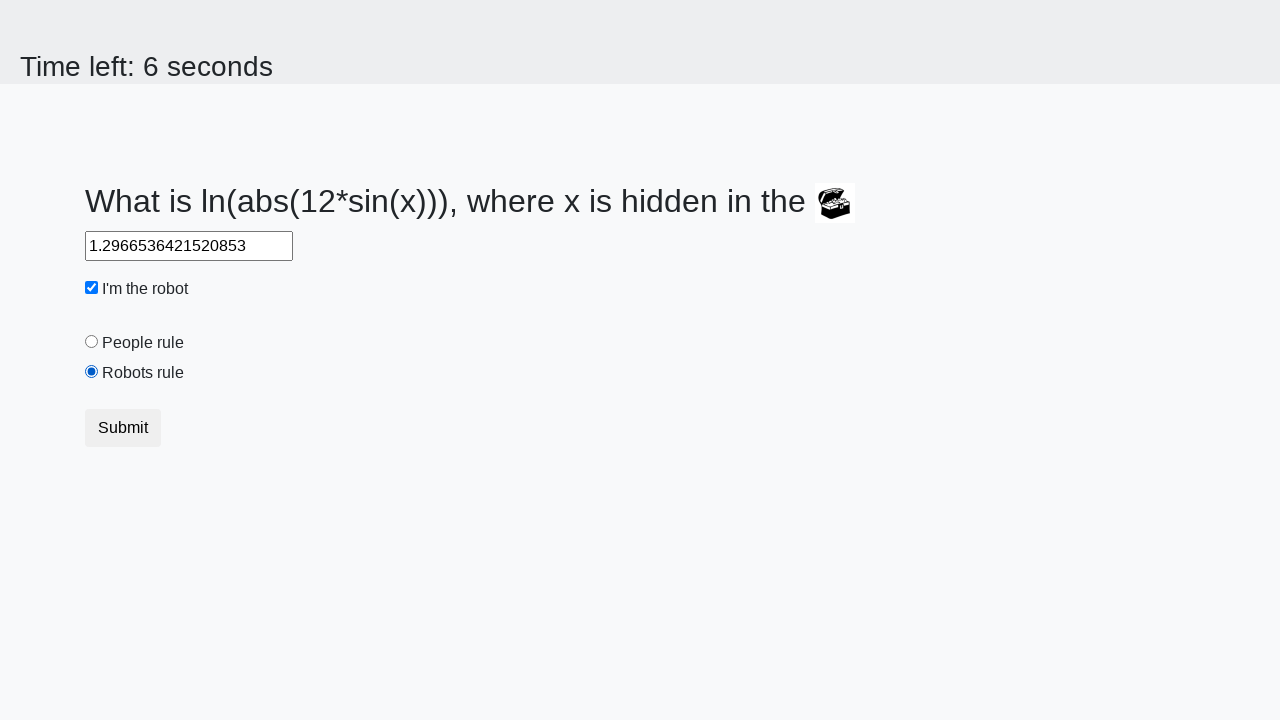

Clicked submit button to submit form at (123, 428) on button.btn
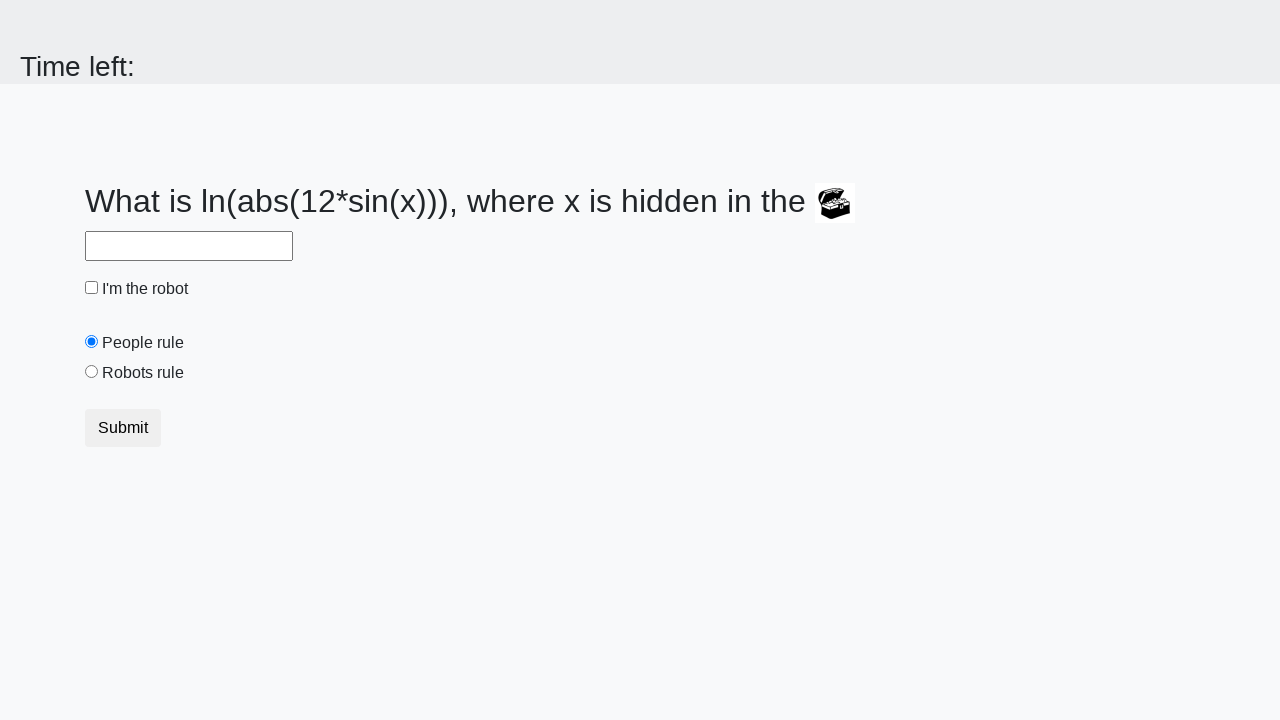

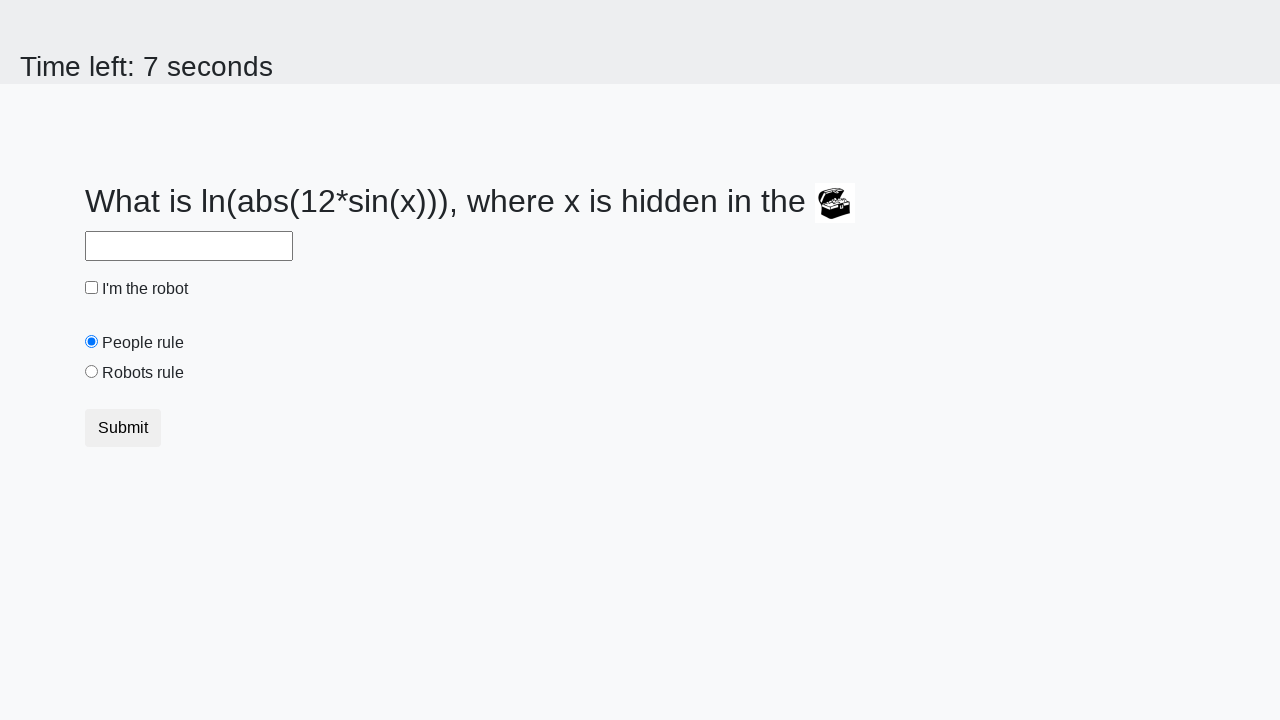